Tests FAQ accordion functionality by clicking on the zero gravity question and verifying the answer appears

Starting URL: https://njit-final-group-project.vercel.app/faq

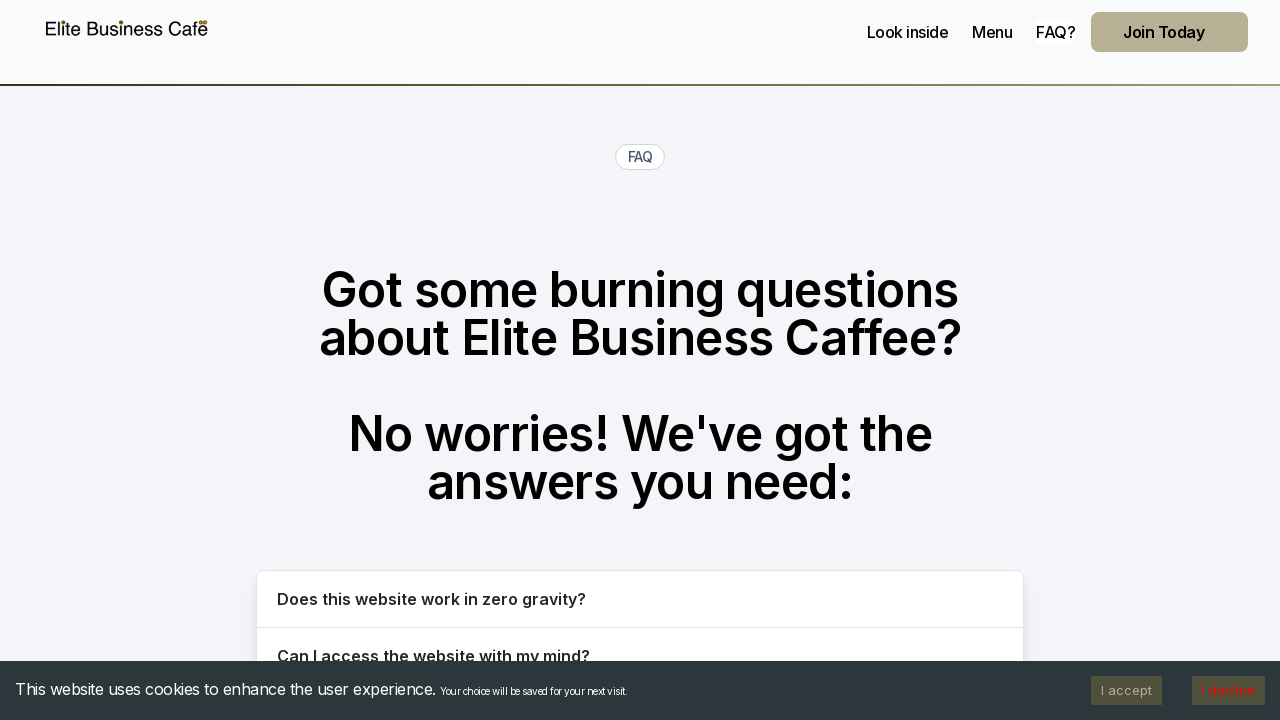

Clicked FAQ question about zero gravity functionality at (640, 599) on button:text("Does this website work in zero gravity?")
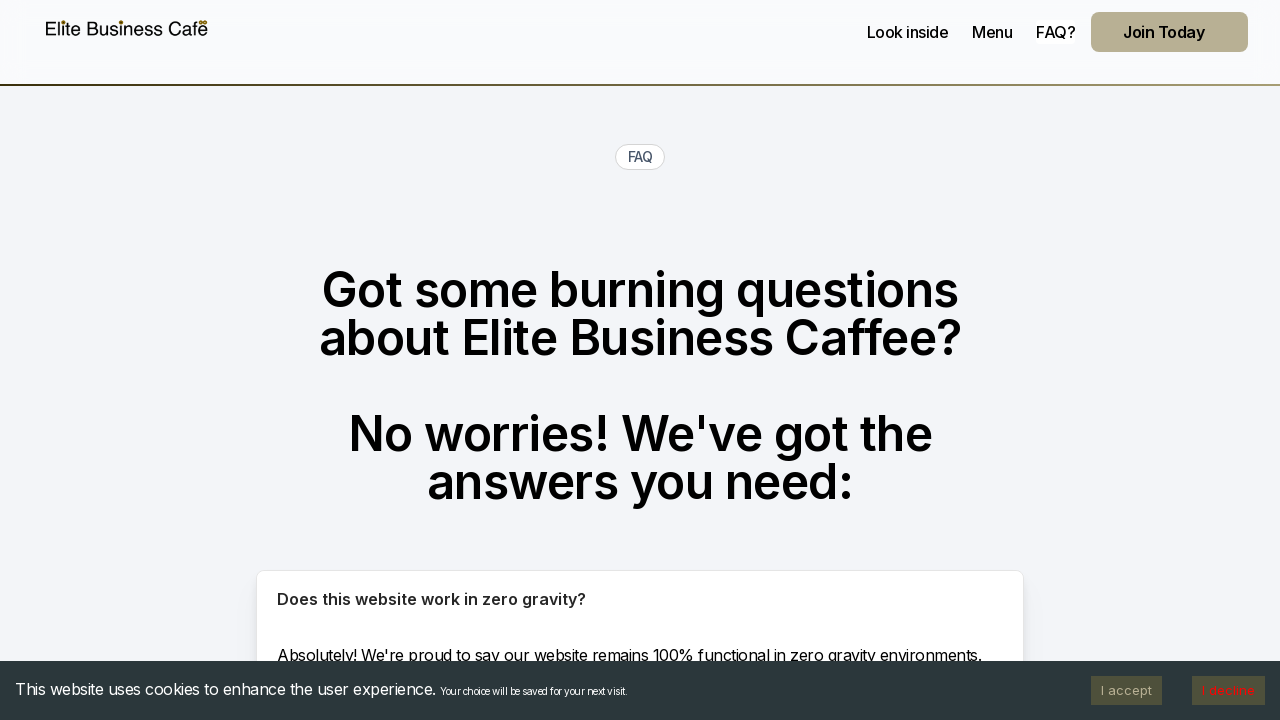

FAQ answer appeared confirming website works in zero gravity
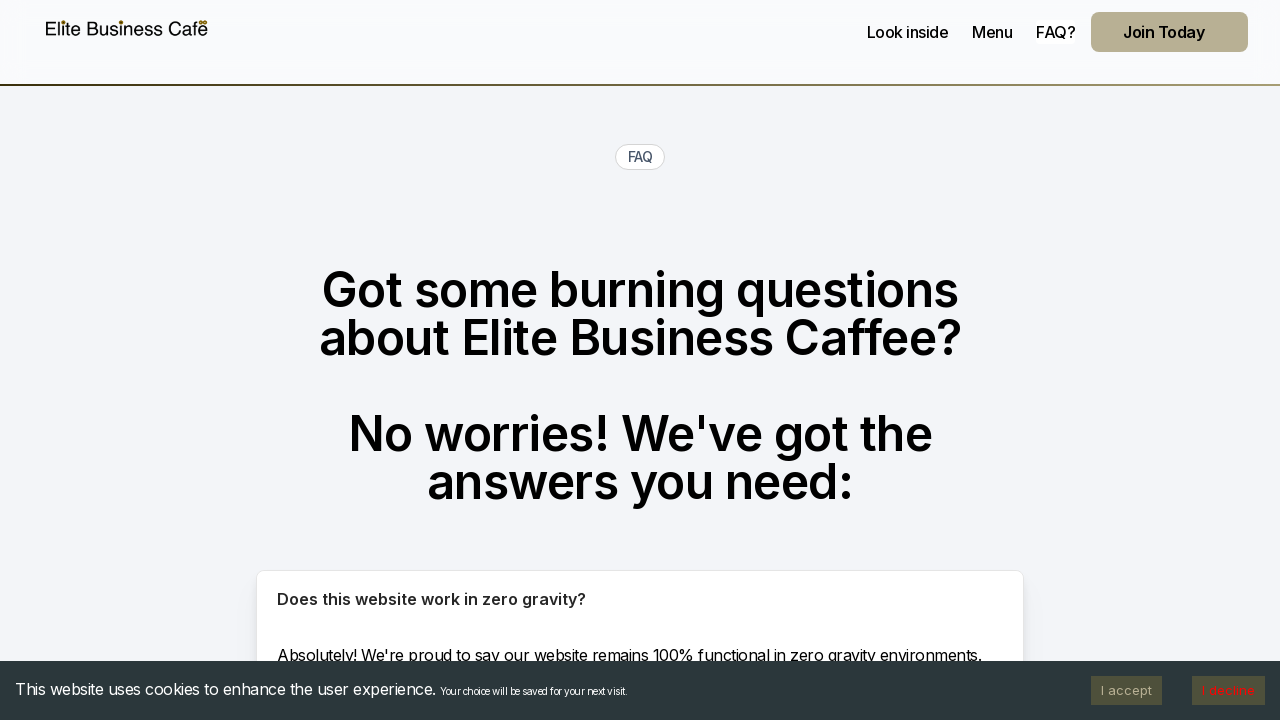

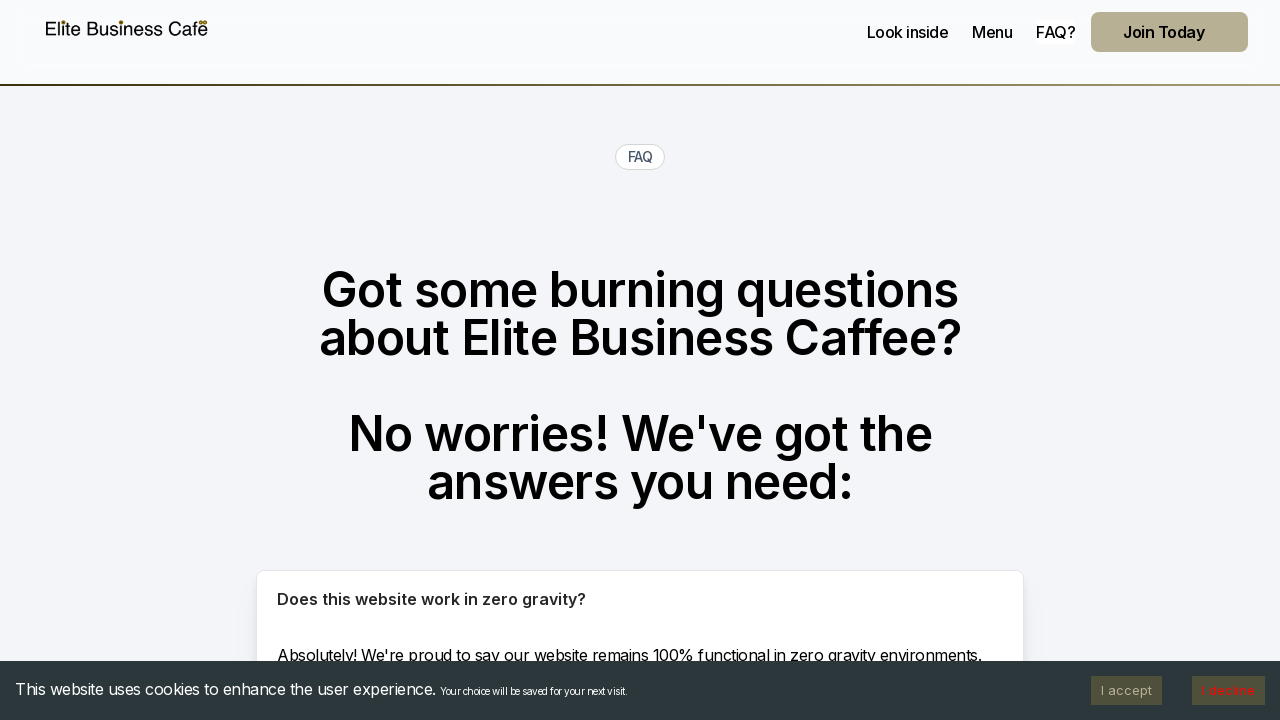